Tests dropdown selection functionality by selecting options using different methods (visible text, index, and value)

Starting URL: https://www.letskodeit.com/practice

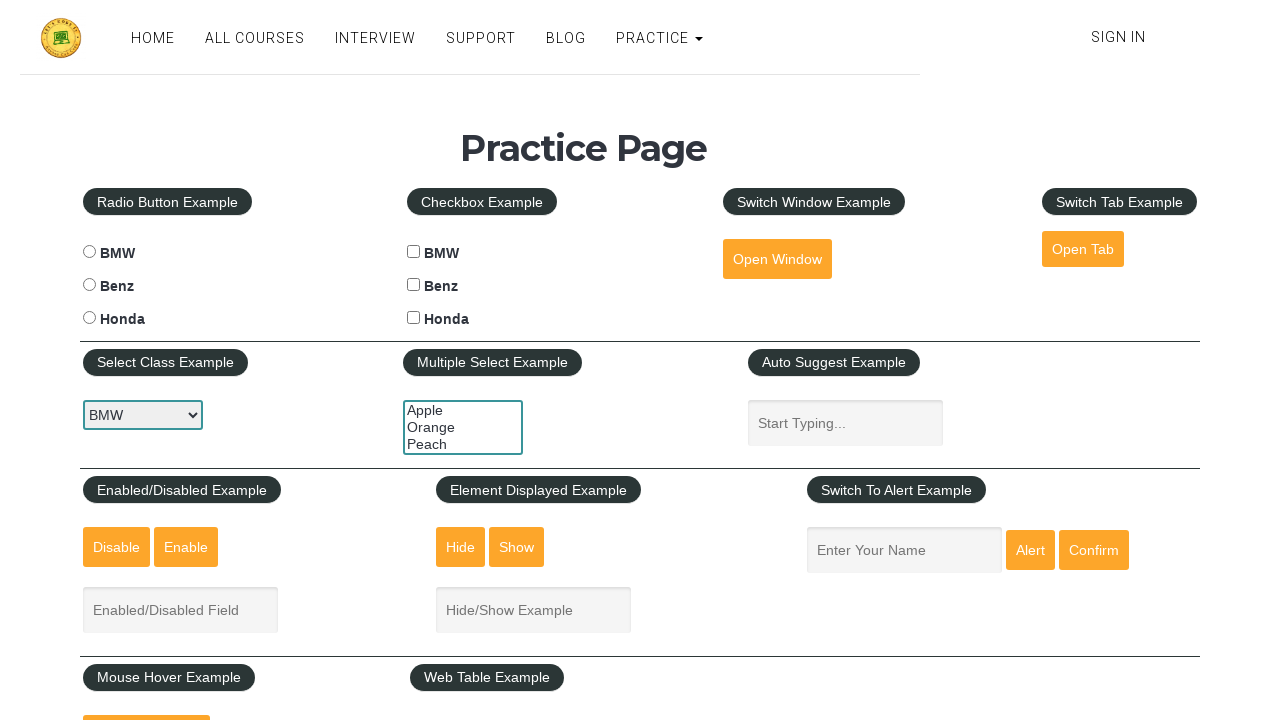

Selected 'Benz' from dropdown by visible text on #carselect
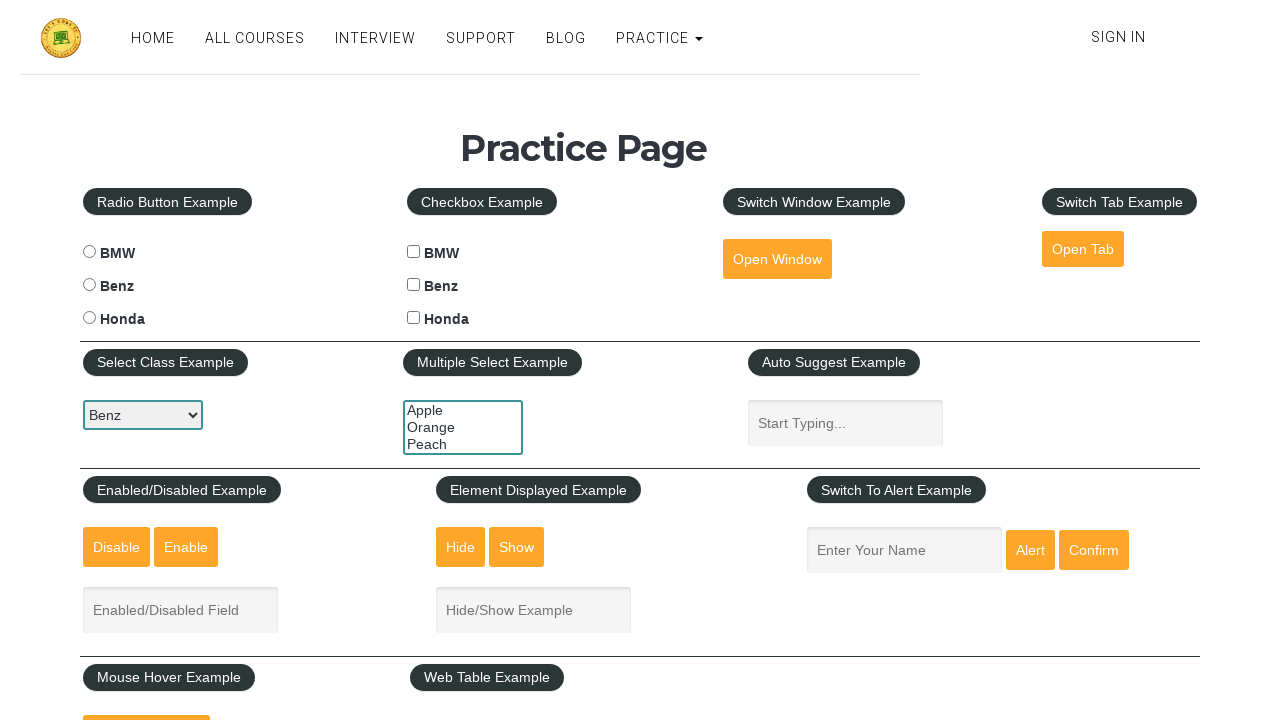

Waited 1 second for Benz selection to register
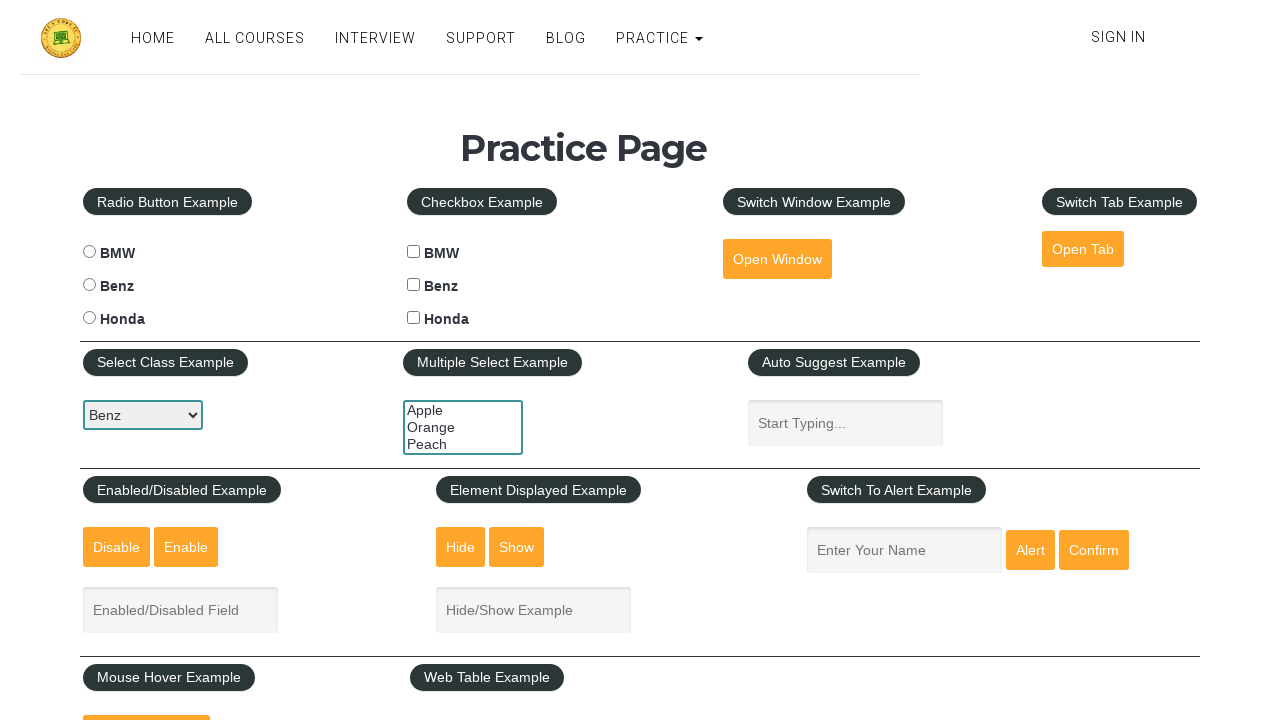

Selected Honda from dropdown by index 2 on #carselect
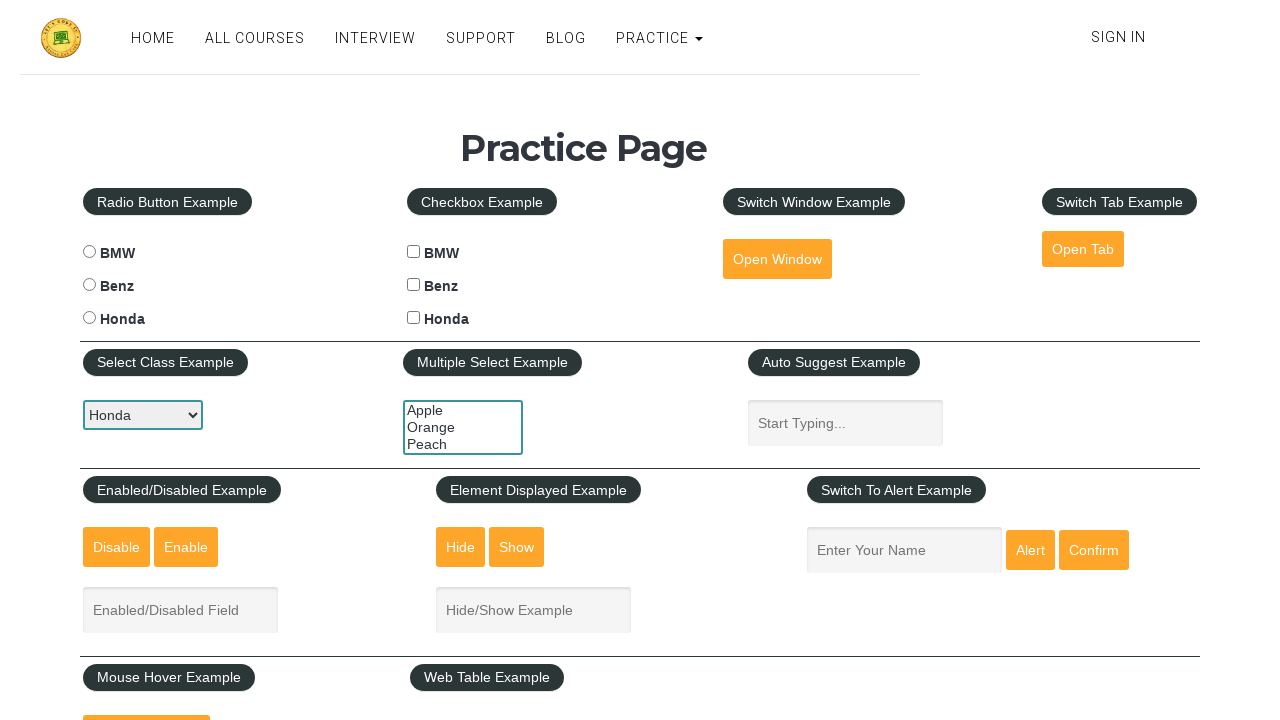

Waited 1 second for Honda selection to register
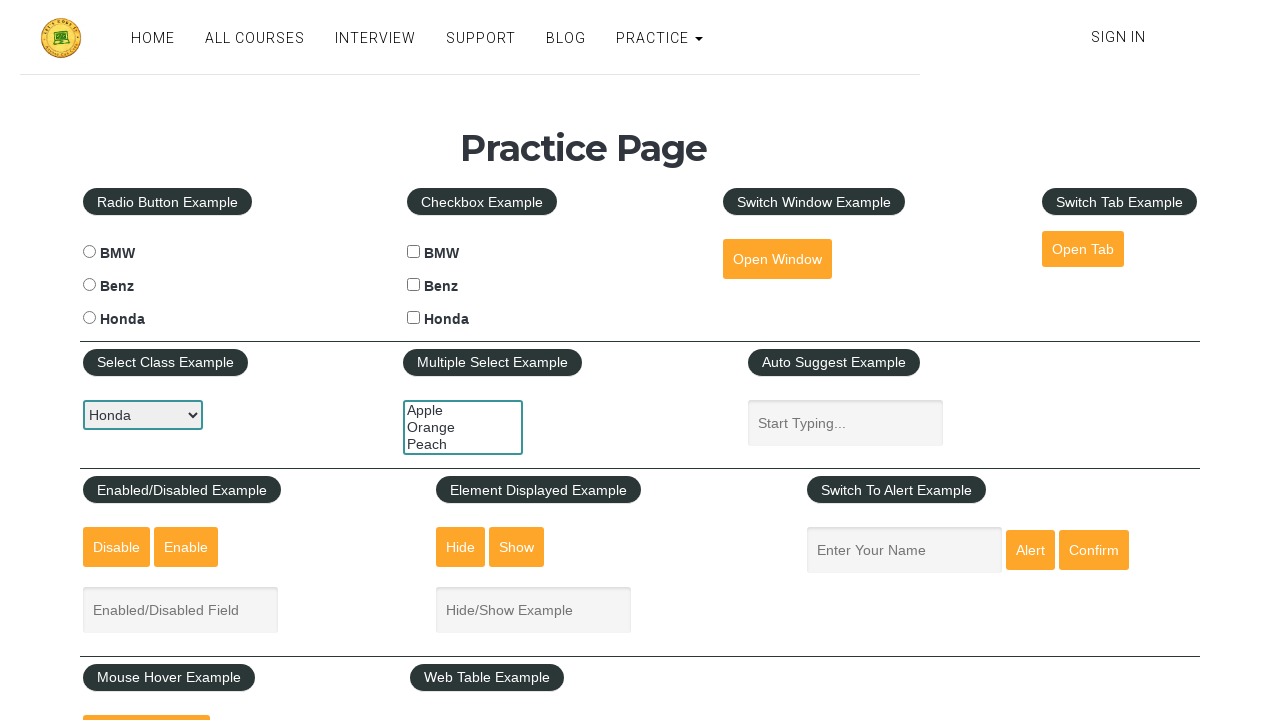

Selected BMW from dropdown by value 'bmw' on #carselect
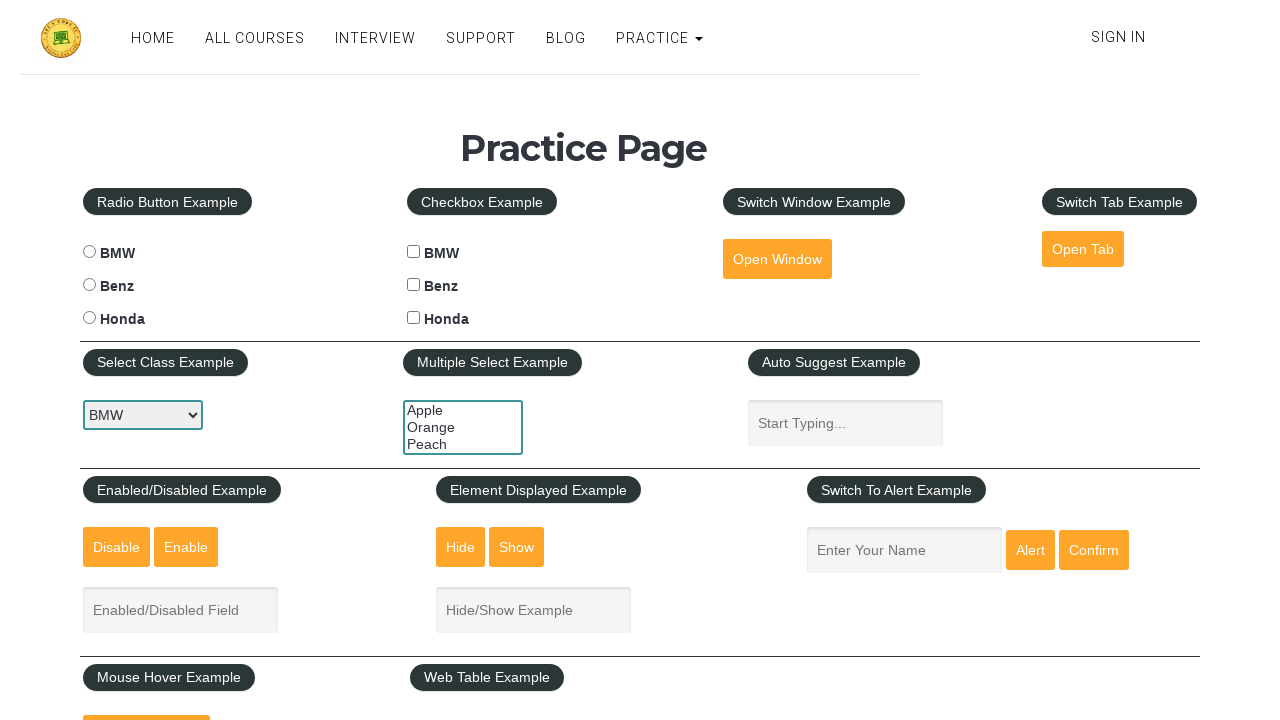

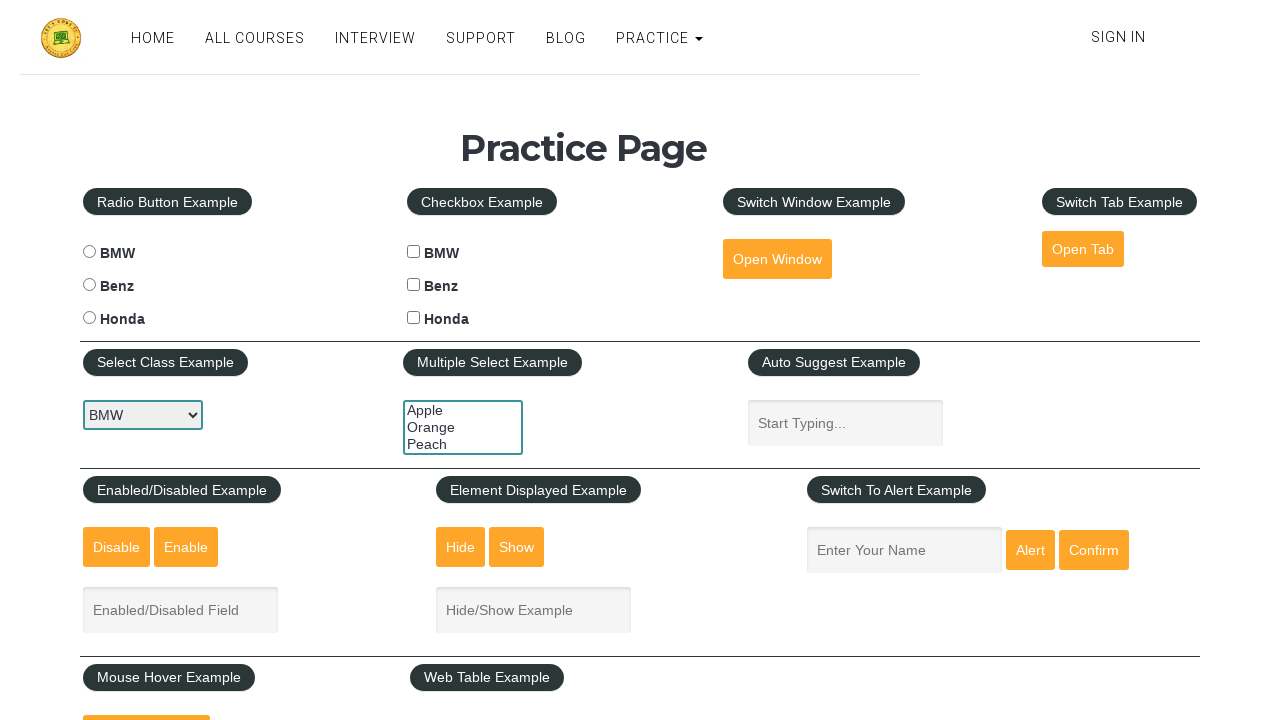